Tests that clicking login with empty fields shows an error message indicating username is required

Starting URL: https://www.saucedemo.com/

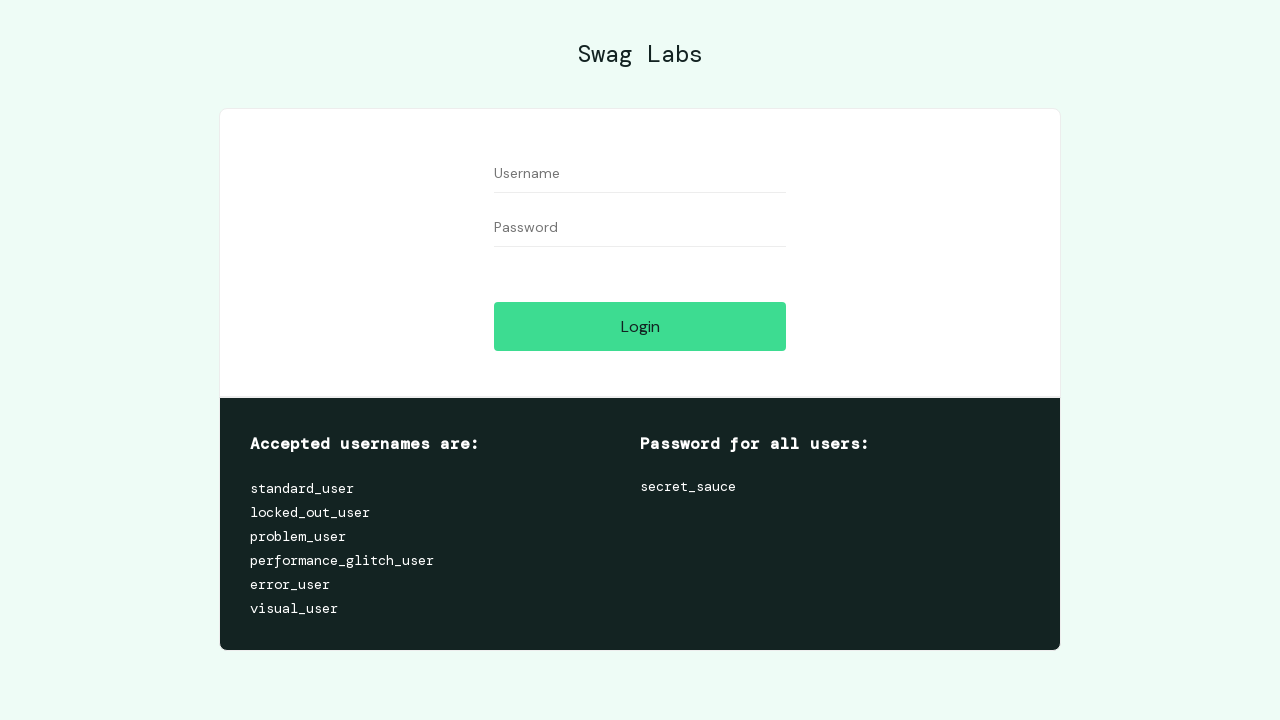

Login button became visible
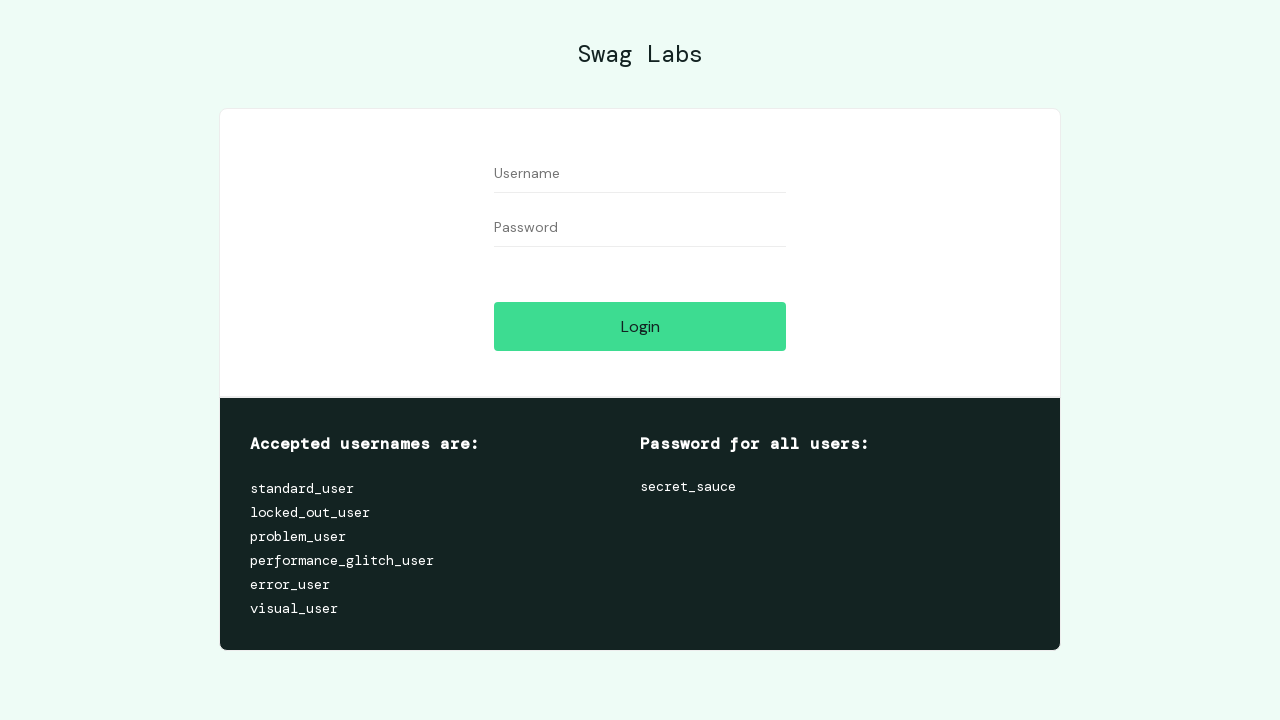

Clicked login button with empty username and password fields at (640, 326) on #login-button
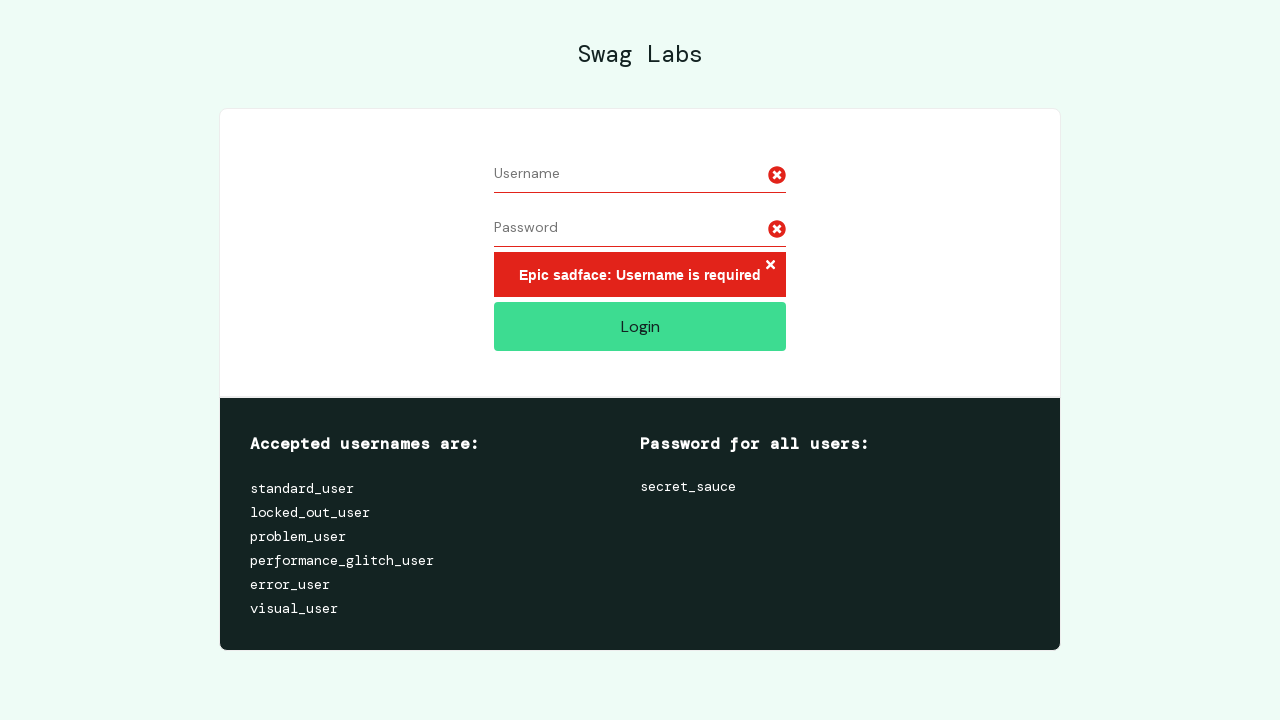

Error message appeared on page
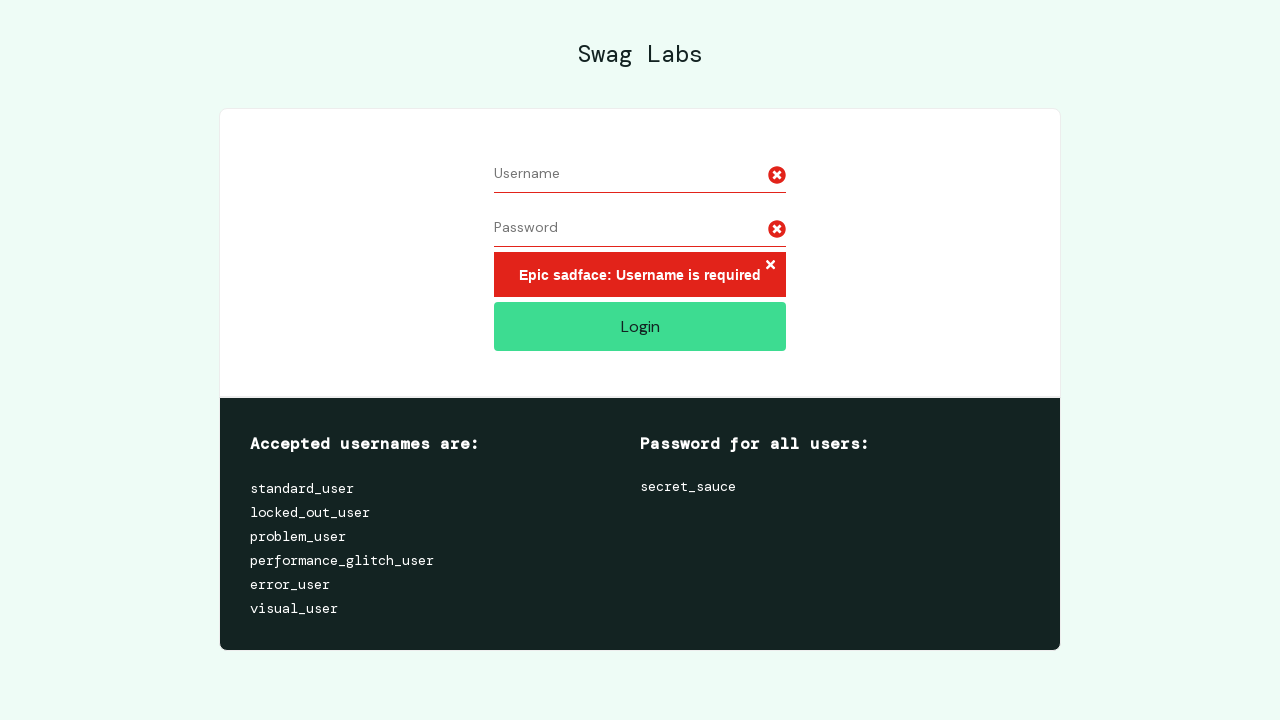

Verified error message text is 'Epic sadface: Username is required'
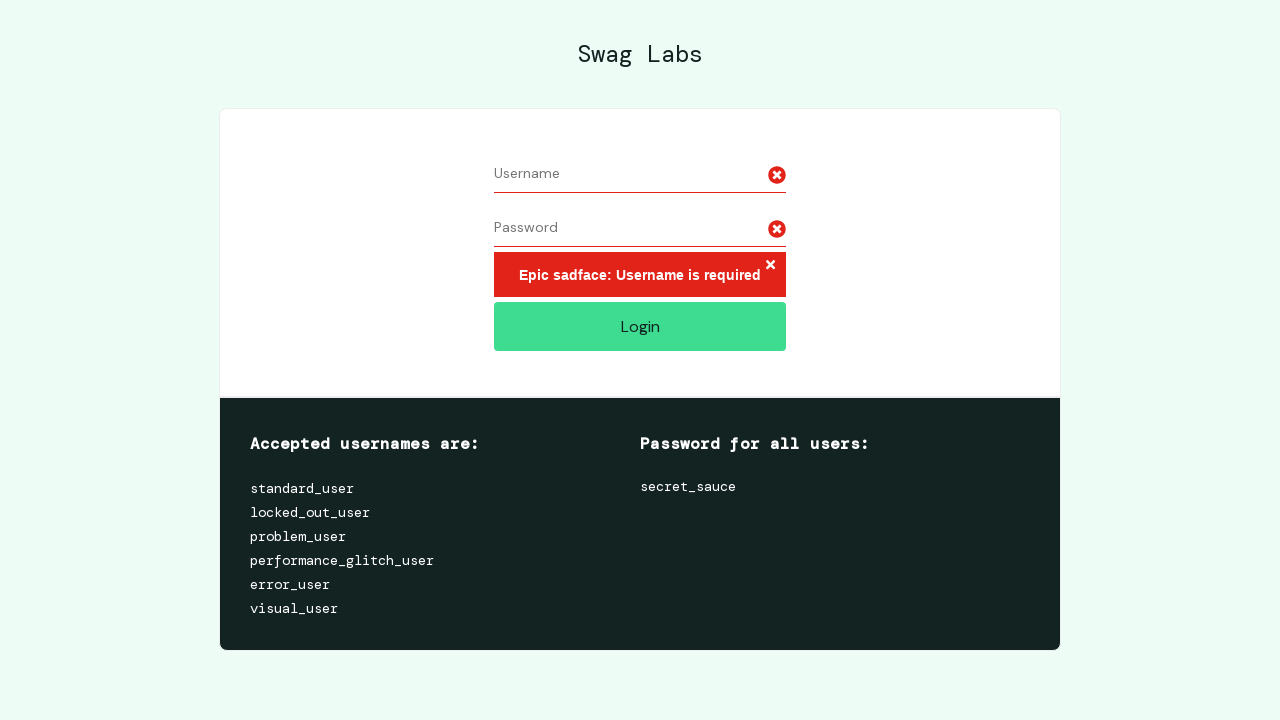

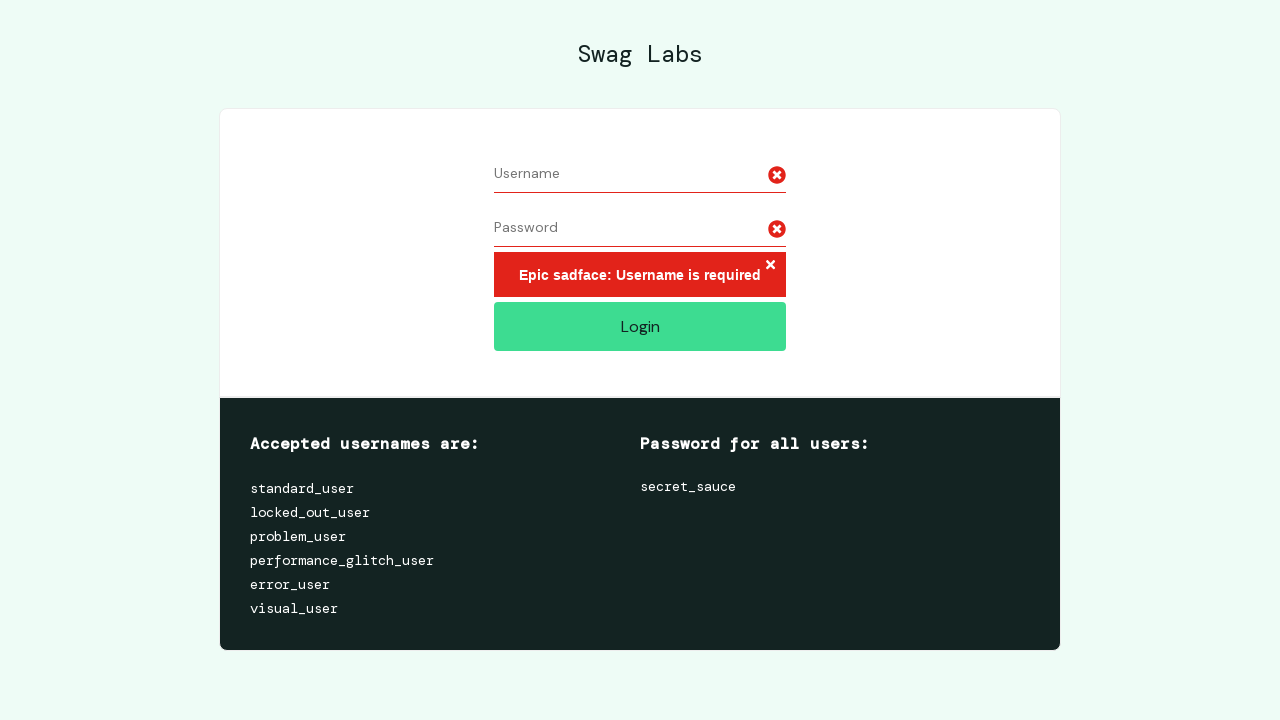